Tests un-marking items as complete by unchecking their toggle checkbox.

Starting URL: https://demo.playwright.dev/todomvc

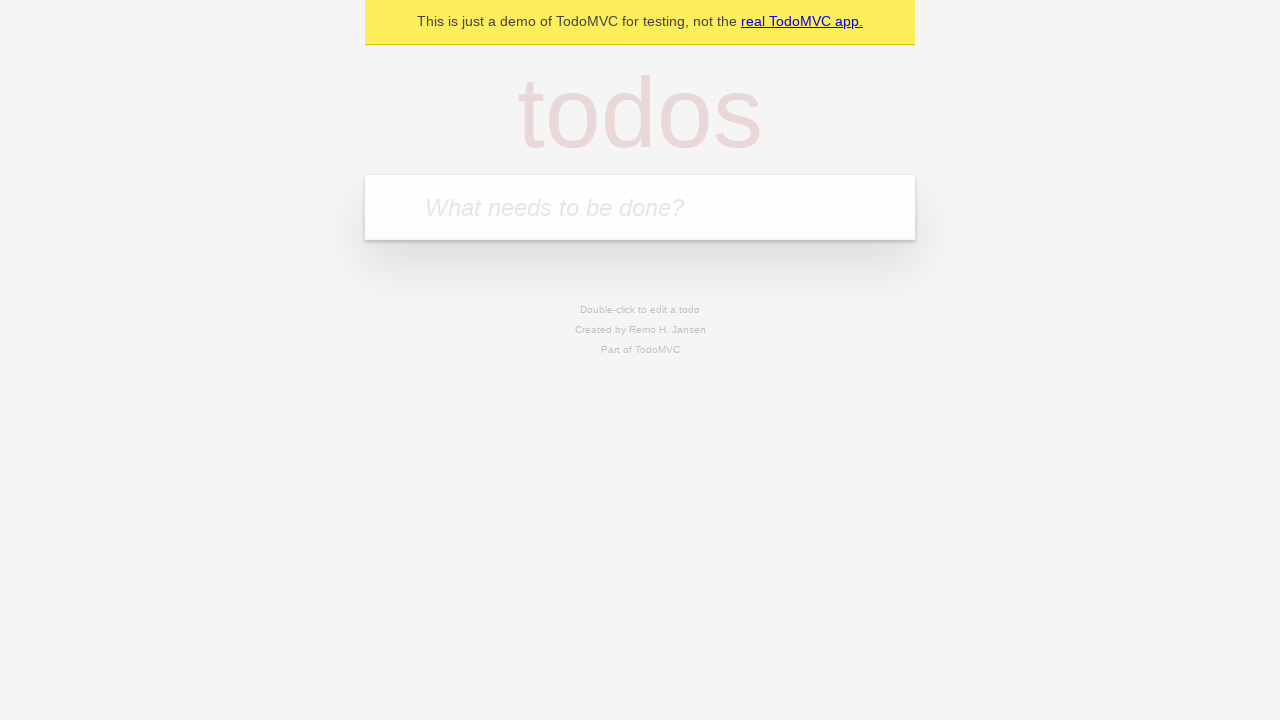

Filled new todo input with 'buy some cheese' on .new-todo
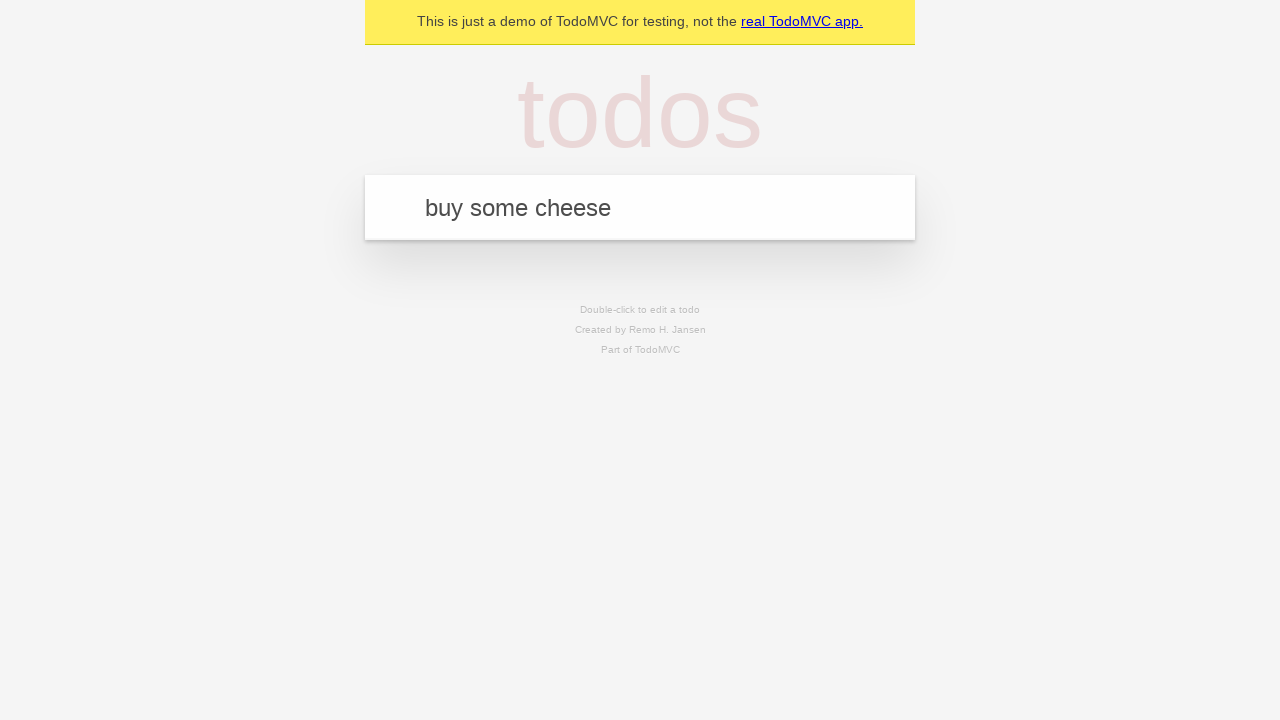

Pressed Enter to create first todo item on .new-todo
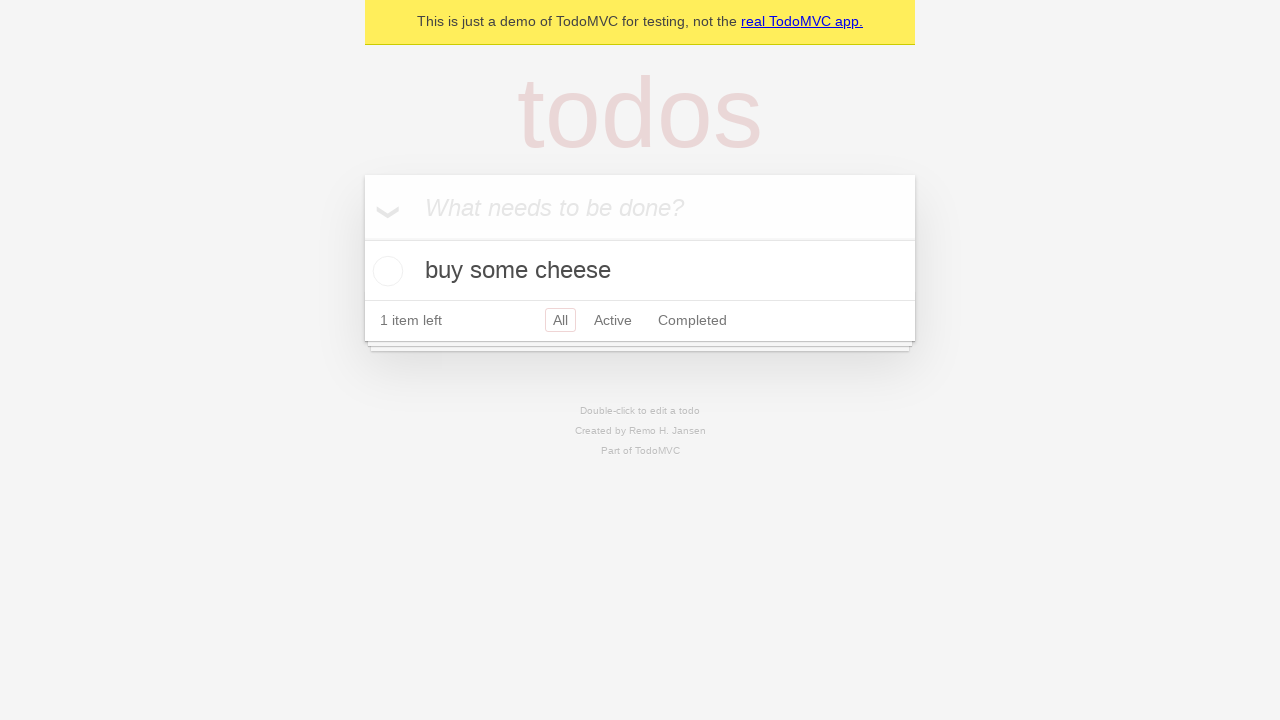

Filled new todo input with 'feed the cat' on .new-todo
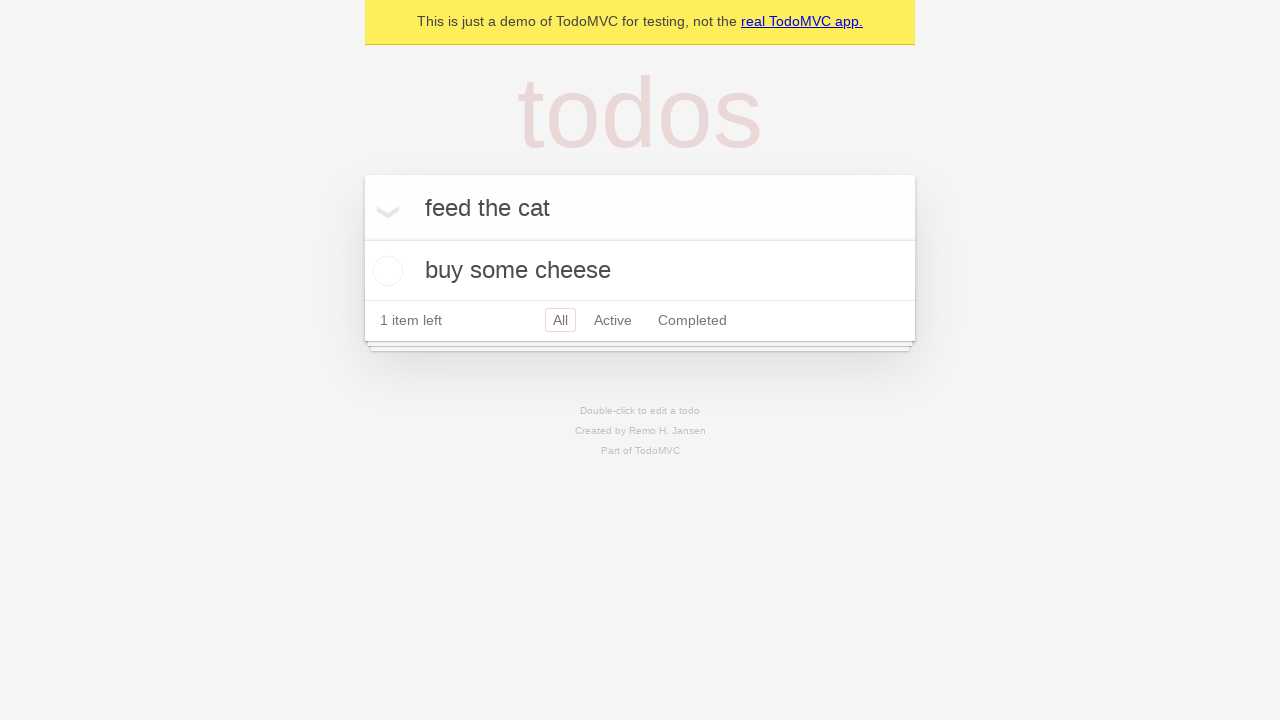

Pressed Enter to create second todo item on .new-todo
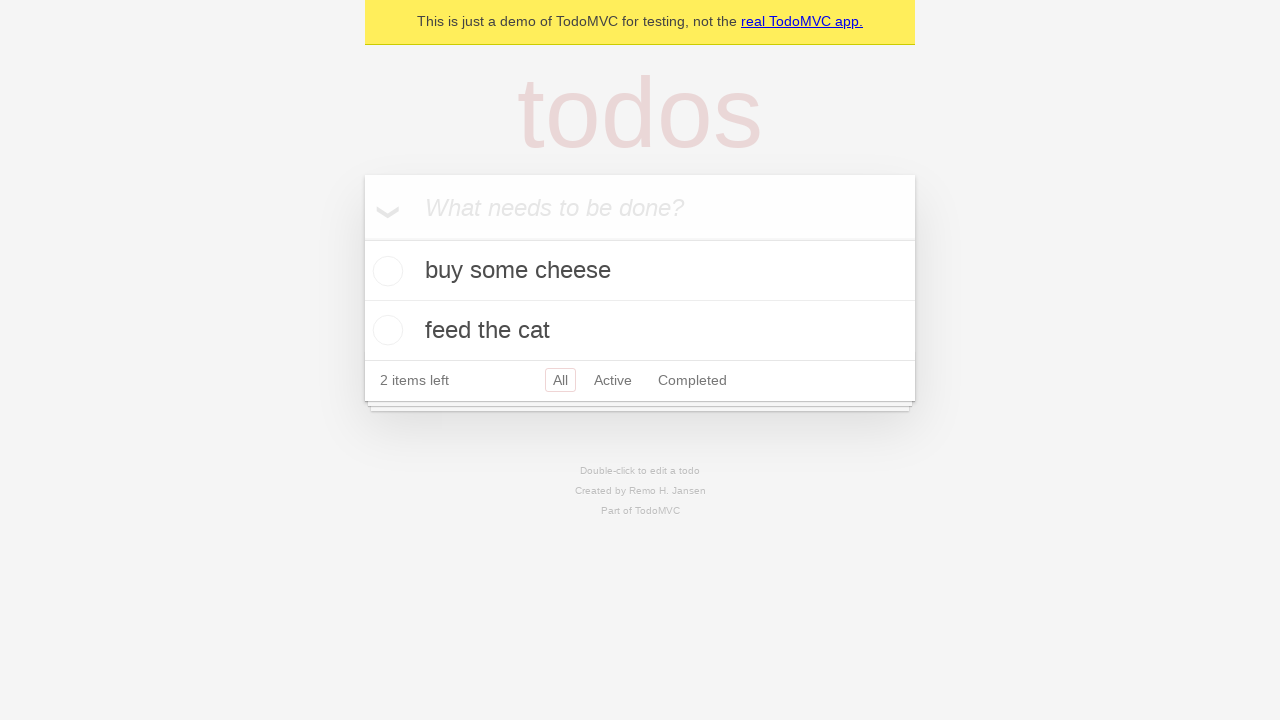

Waited for second todo item to appear in the list
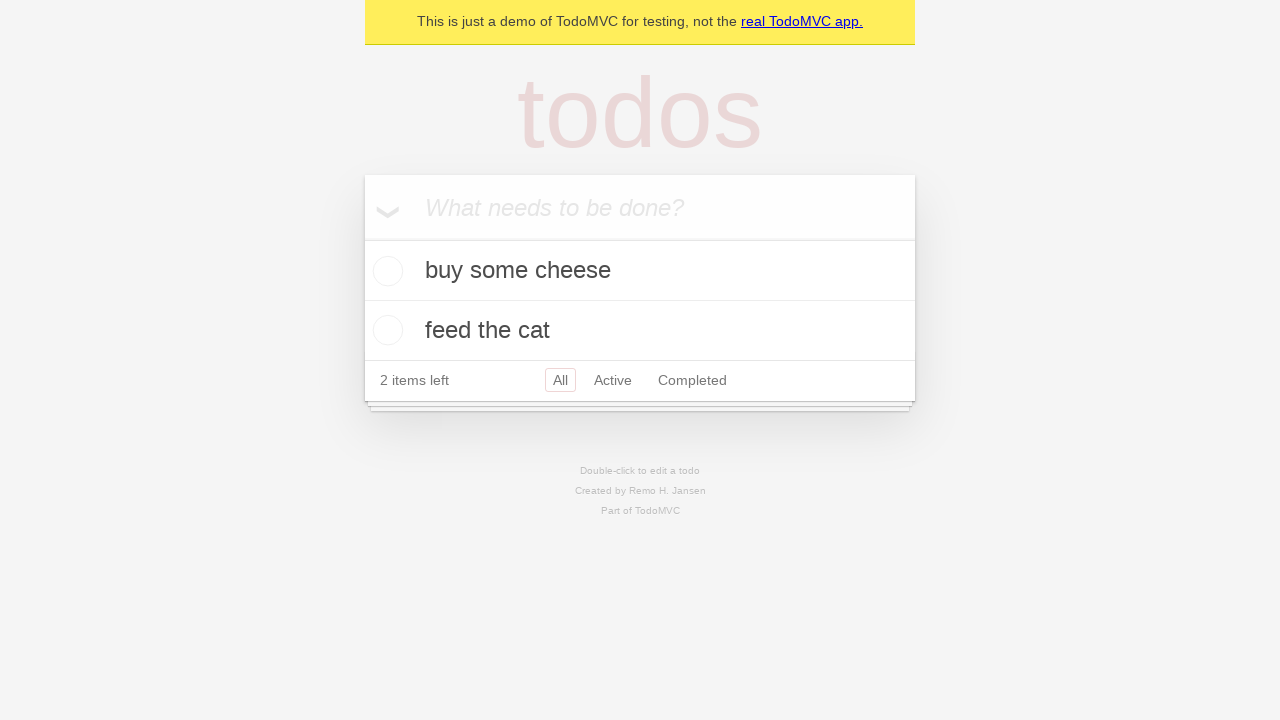

Checked toggle checkbox for first todo item to mark it complete at (385, 271) on .todo-list li >> nth=0 >> .toggle
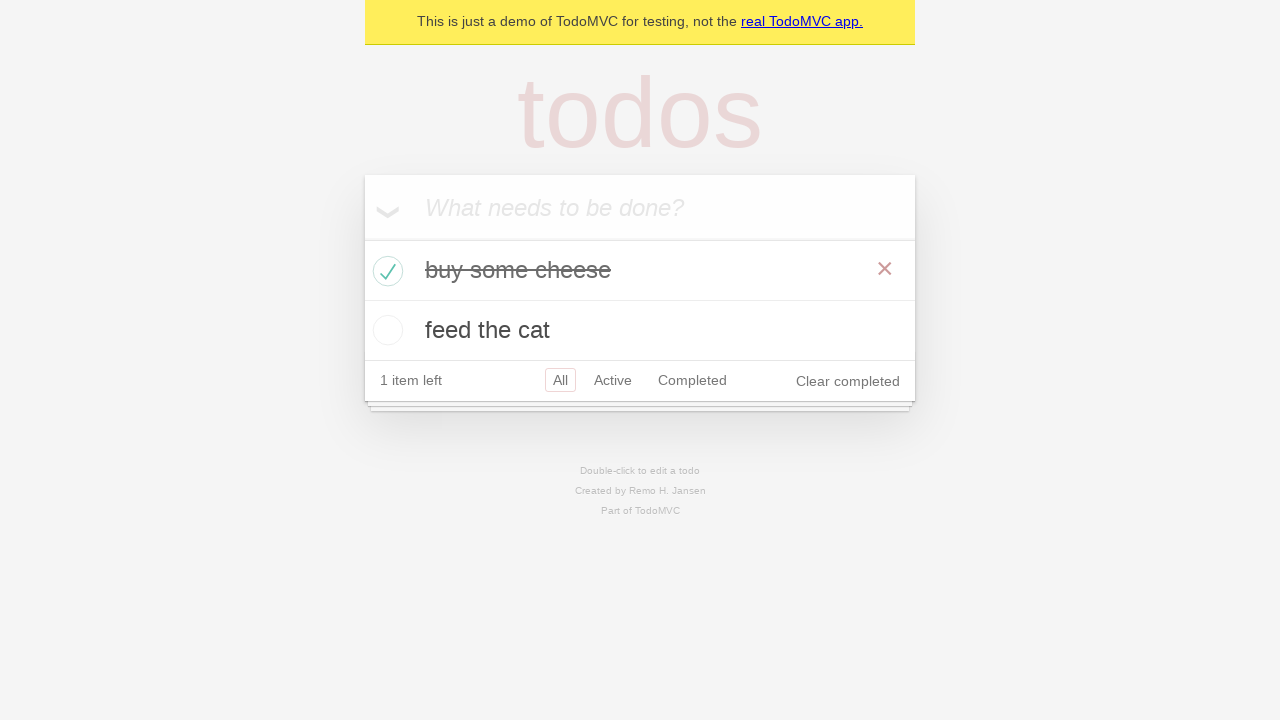

Unchecked toggle checkbox for first todo item to un-mark it as complete at (385, 271) on .todo-list li >> nth=0 >> .toggle
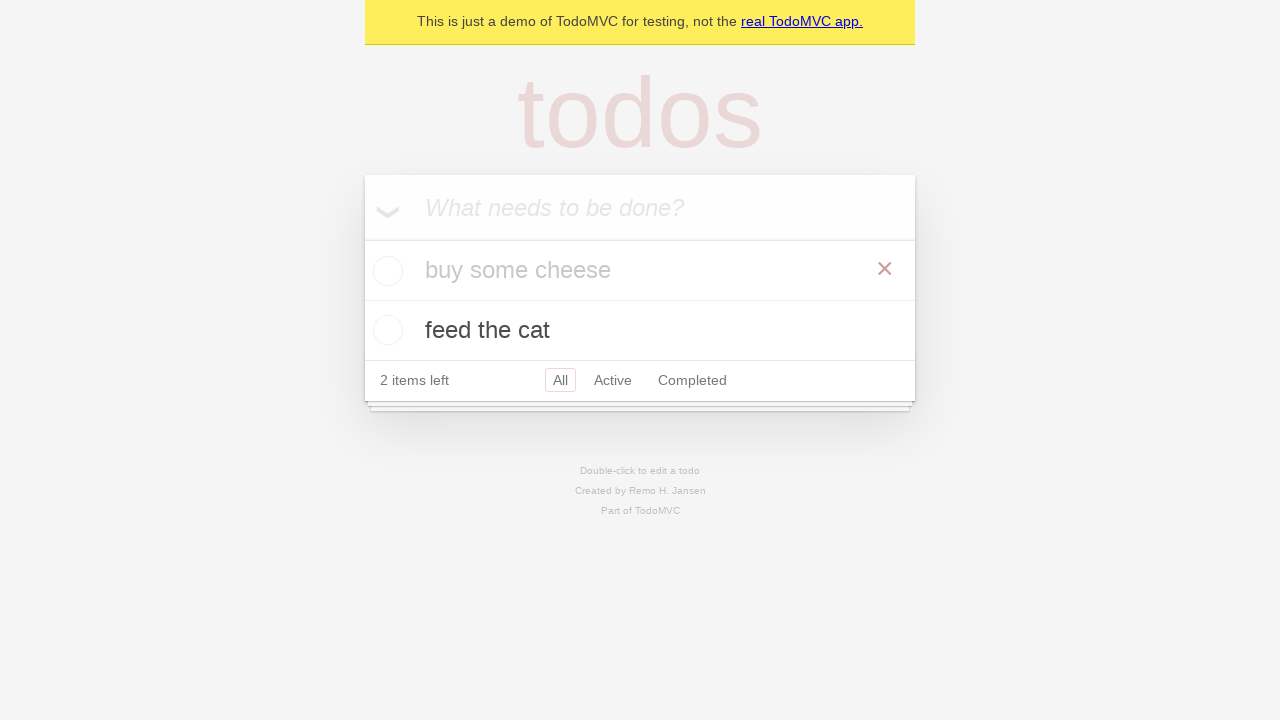

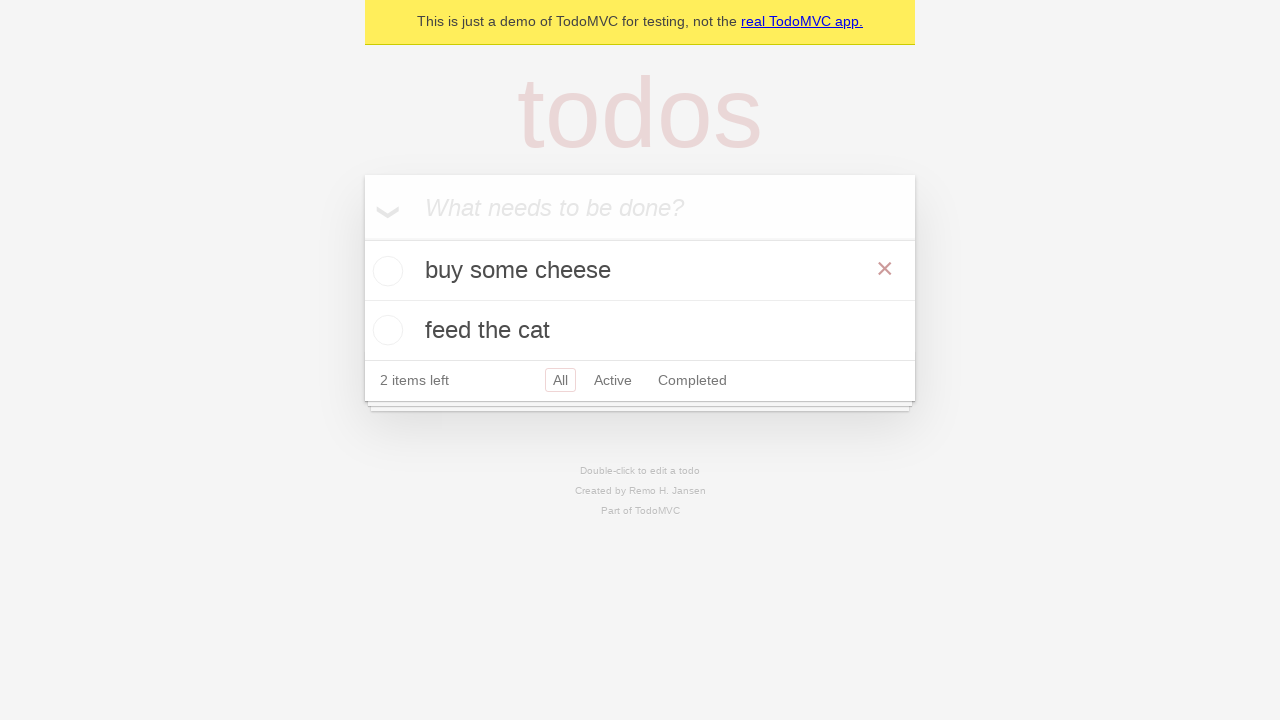